Tests adding todo items by filling the input field and pressing Enter, then verifying items appear in the list

Starting URL: https://demo.playwright.dev/todomvc

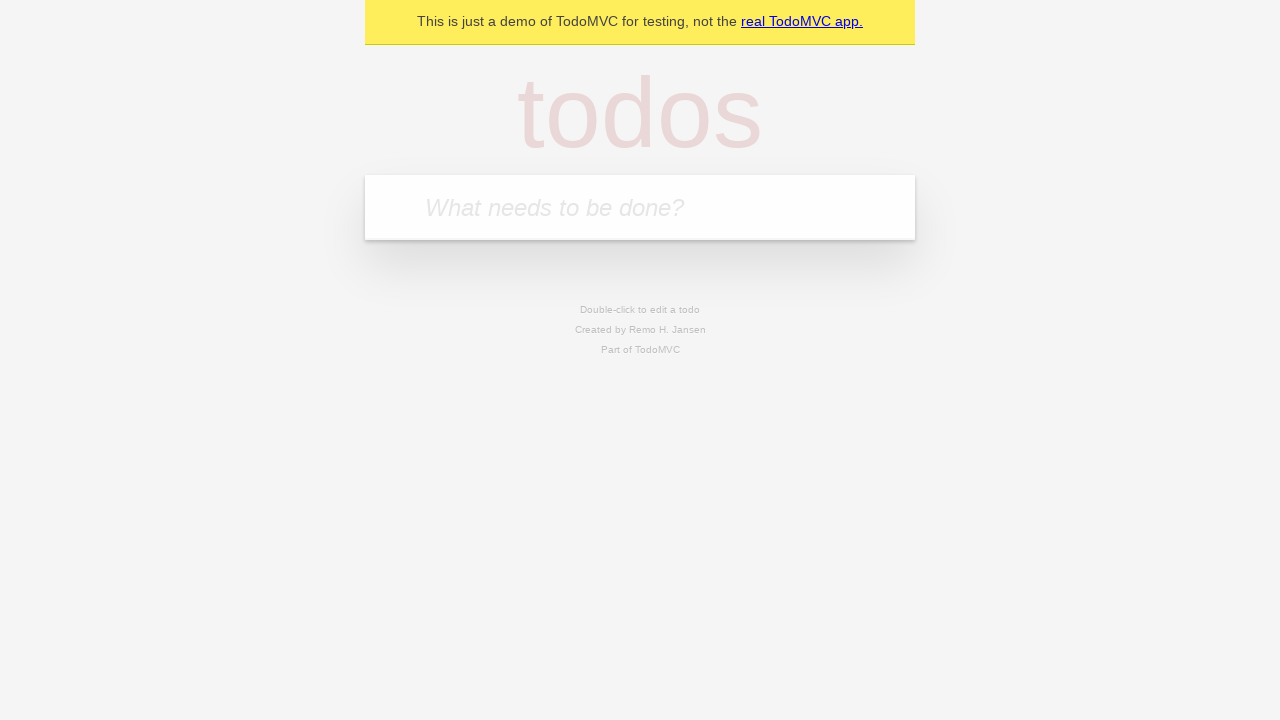

Located the todo input field with placeholder 'What needs to be done?'
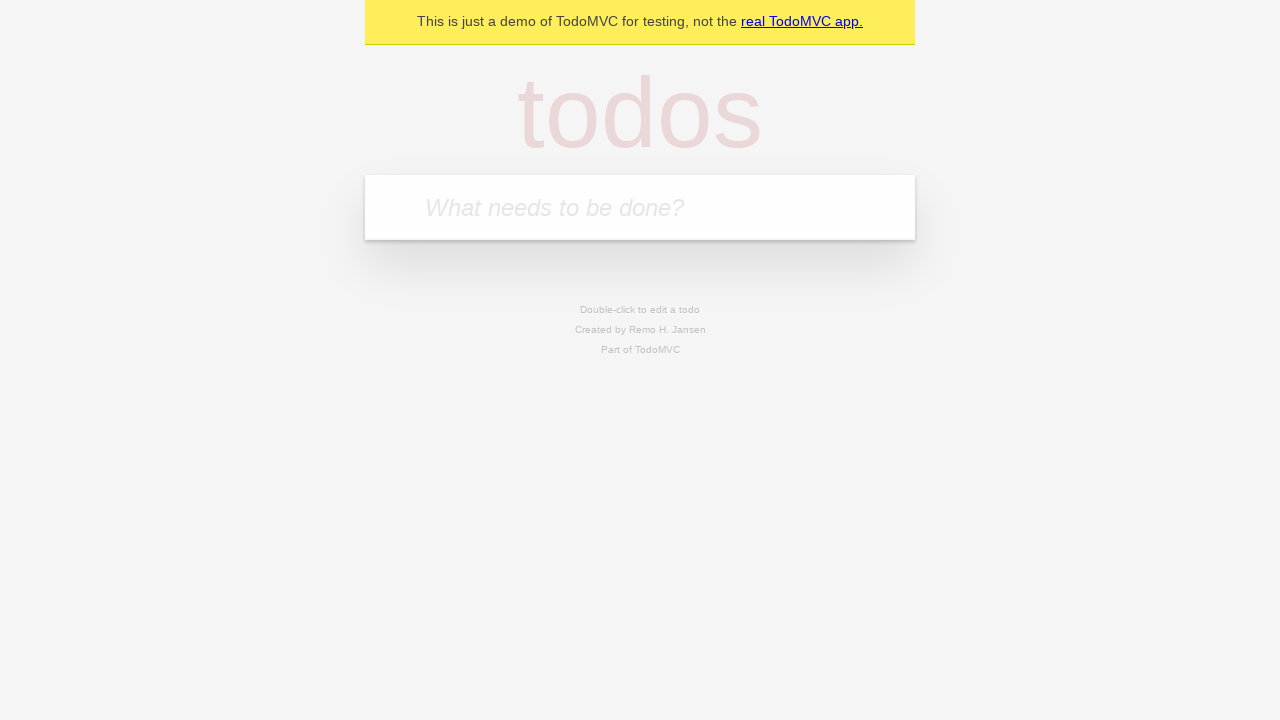

Filled input field with first todo item: 'buy some cheese' on internal:attr=[placeholder="What needs to be done?"i]
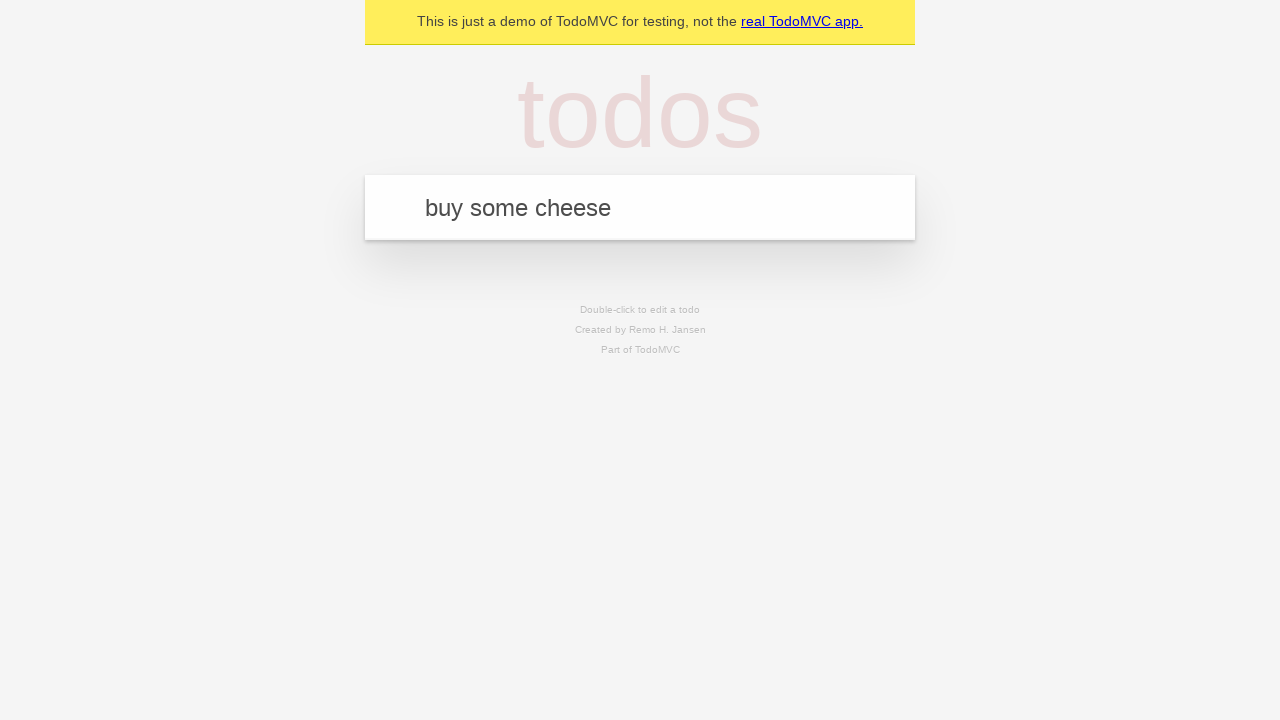

Pressed Enter to submit first todo item on internal:attr=[placeholder="What needs to be done?"i]
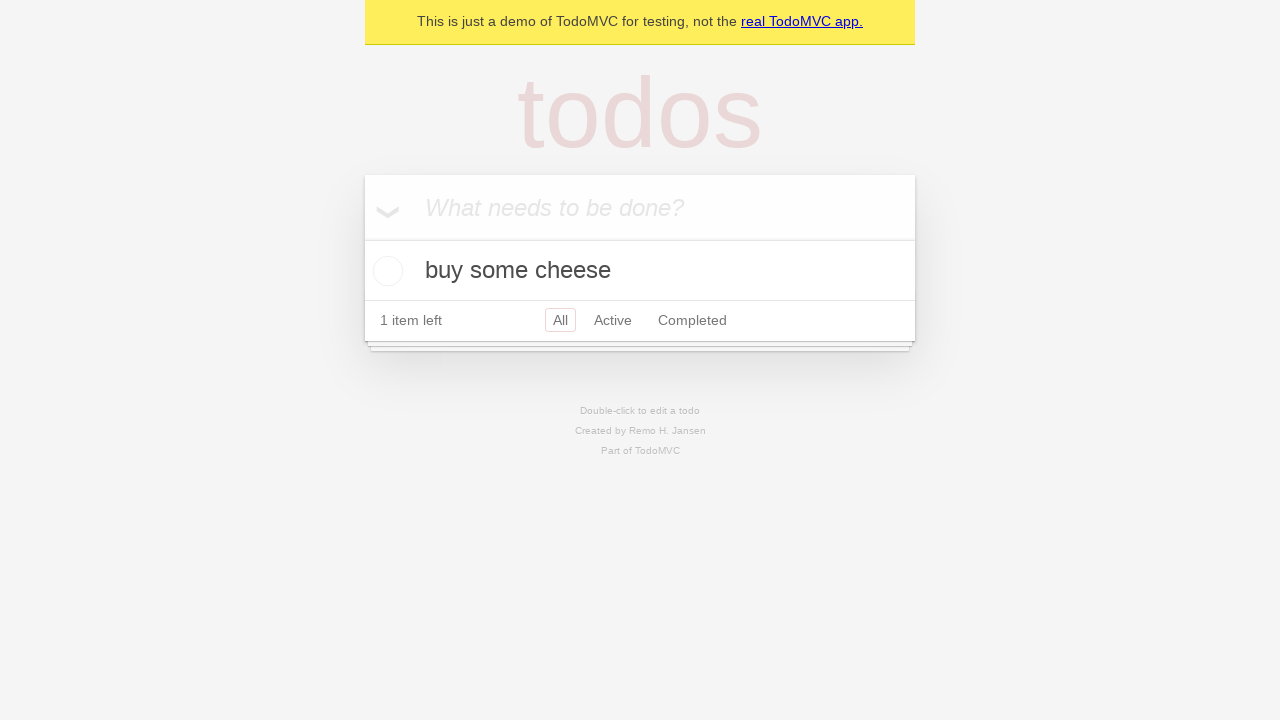

First todo item appeared in the list
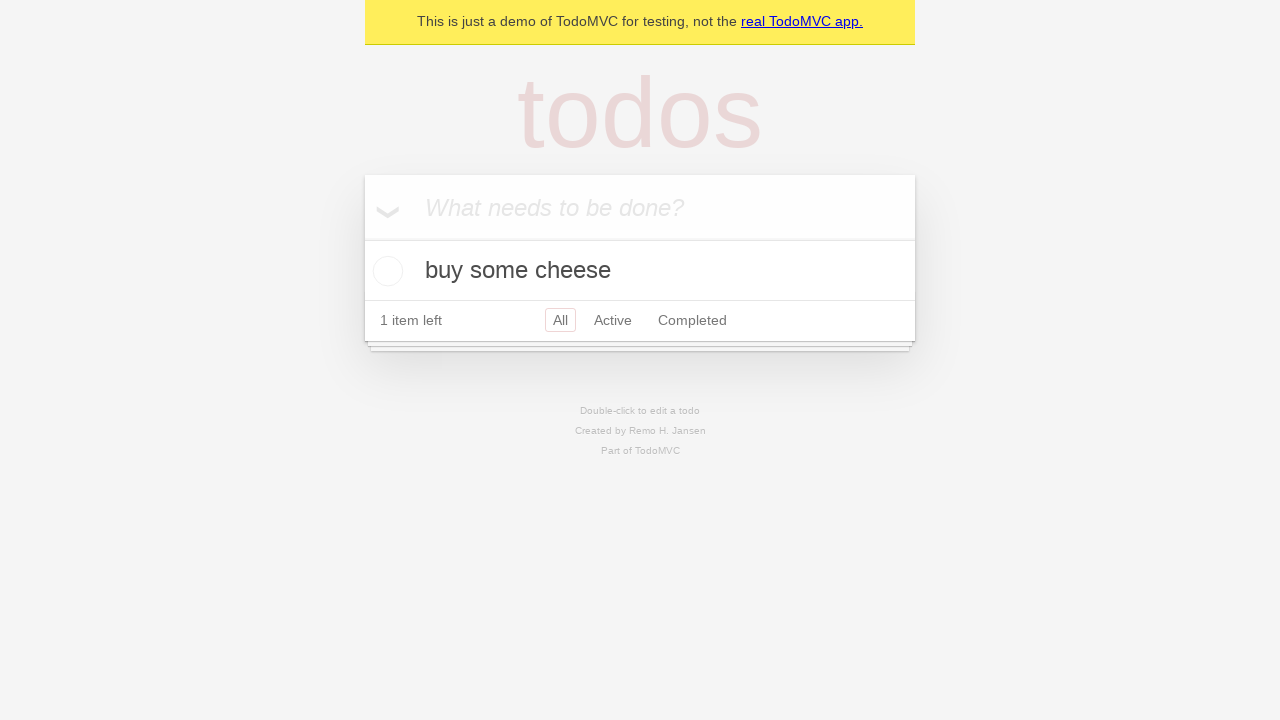

Filled input field with second todo item: 'feed the cat' on internal:attr=[placeholder="What needs to be done?"i]
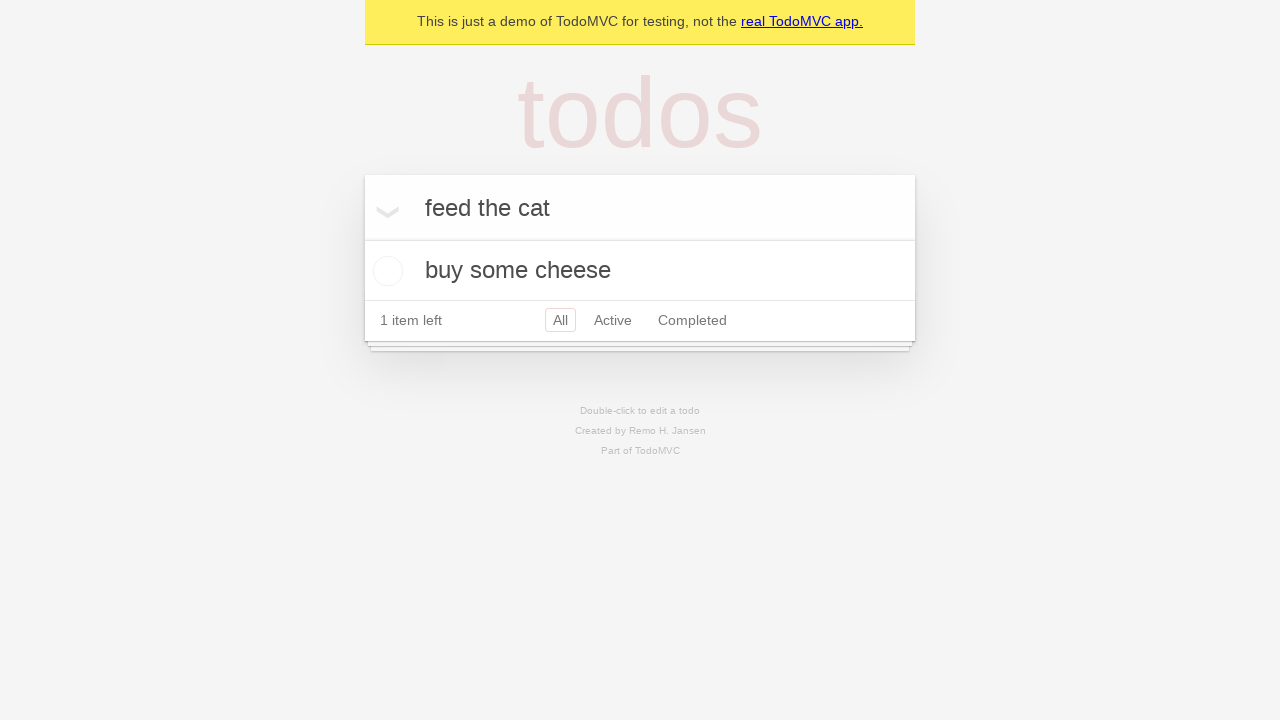

Pressed Enter to submit second todo item on internal:attr=[placeholder="What needs to be done?"i]
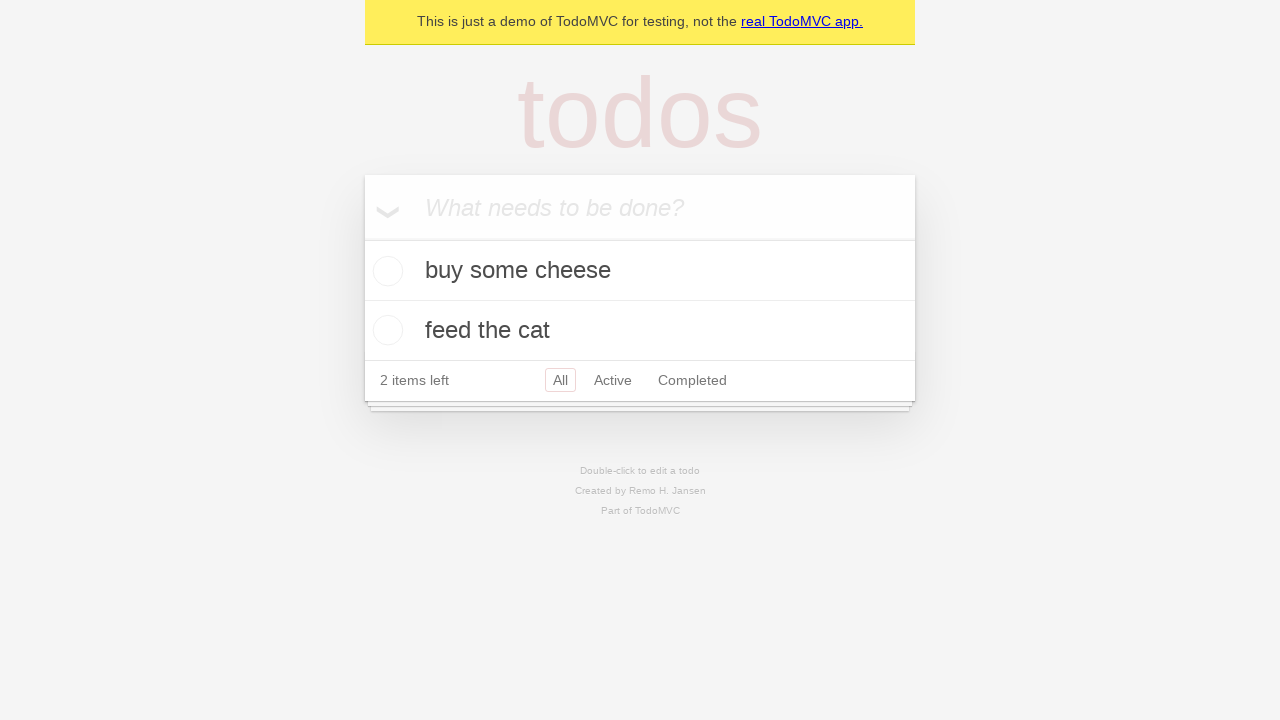

Second todo item appeared in the list
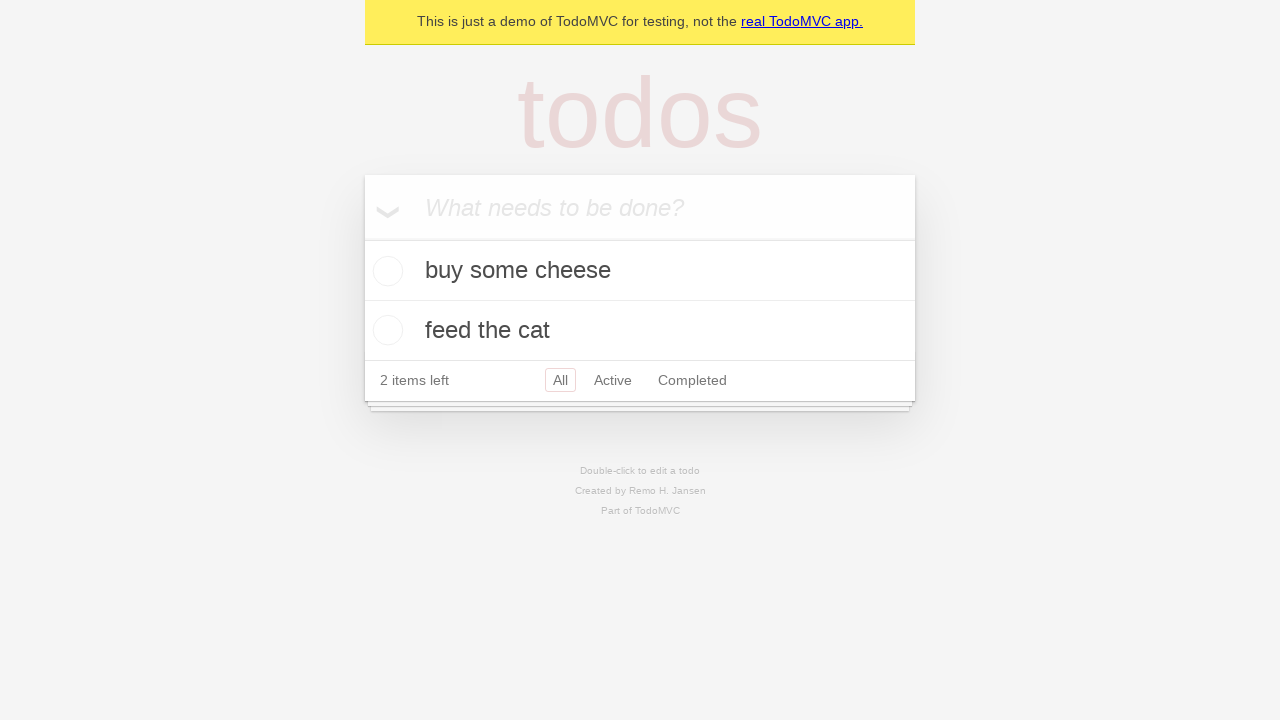

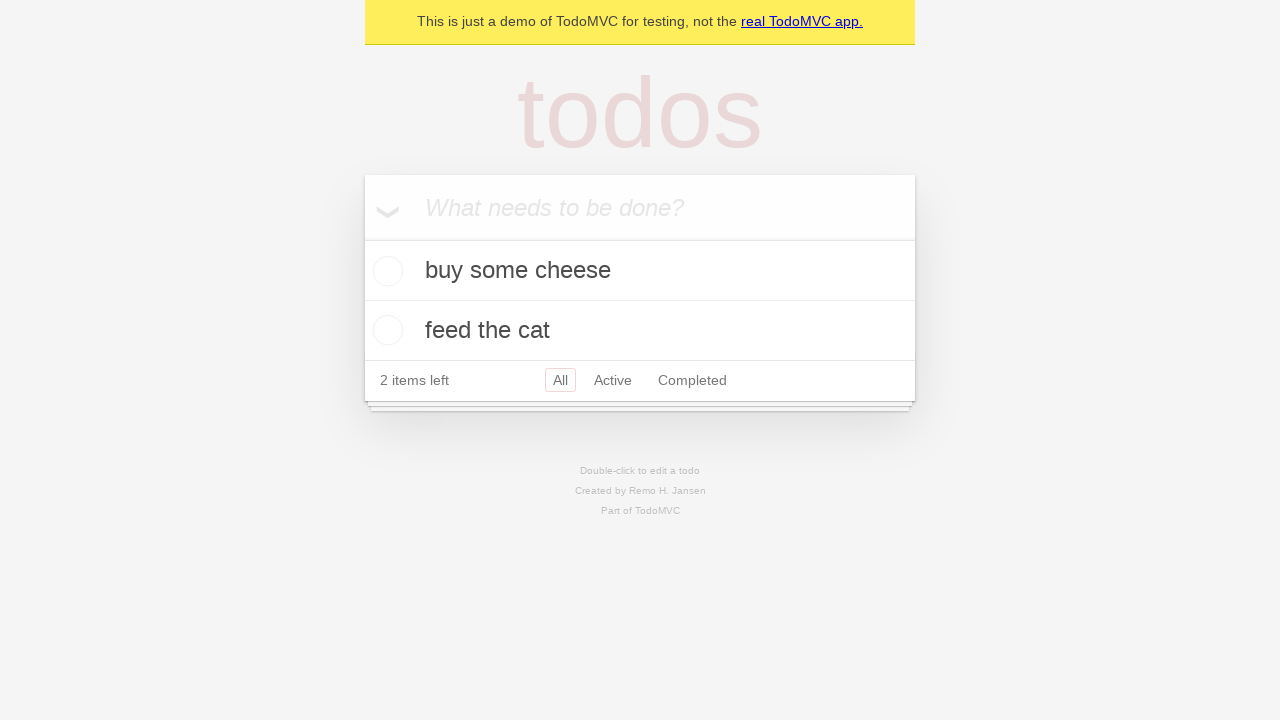